Tests drag and drop functionality by moving elements between containers

Starting URL: https://the-internet.herokuapp.com/drag_and_drop

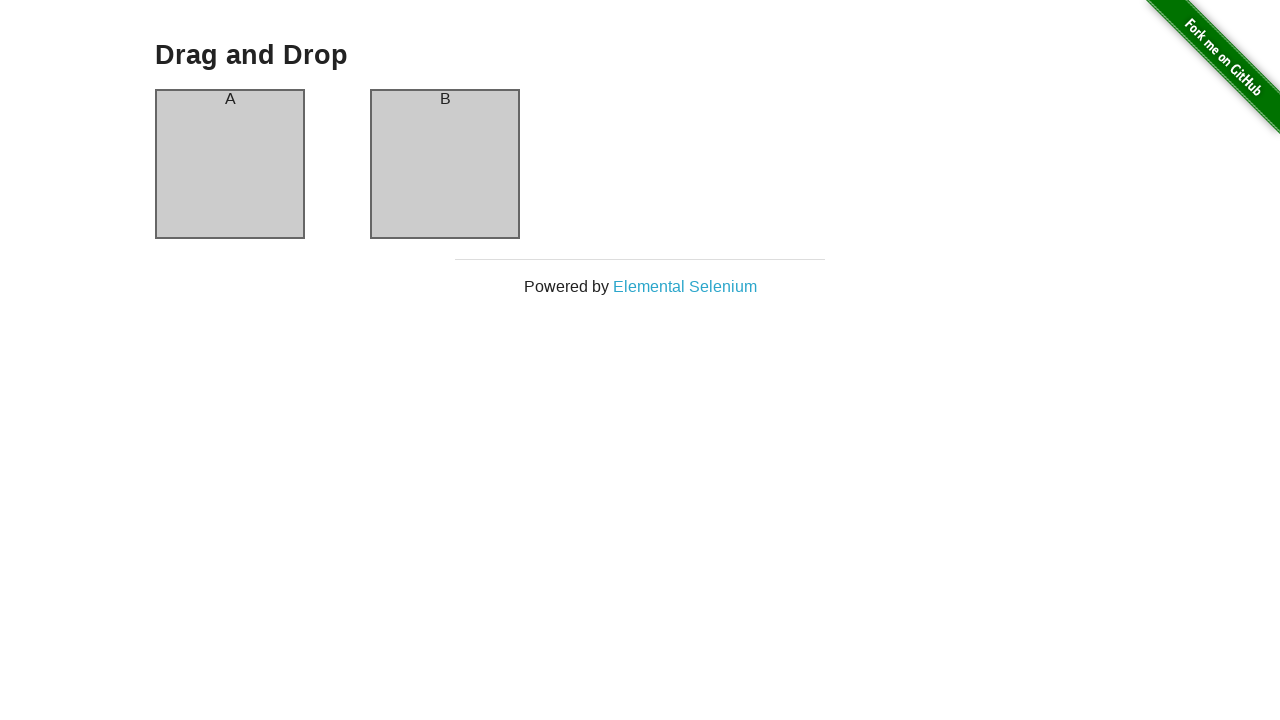

Navigated to drag and drop test page
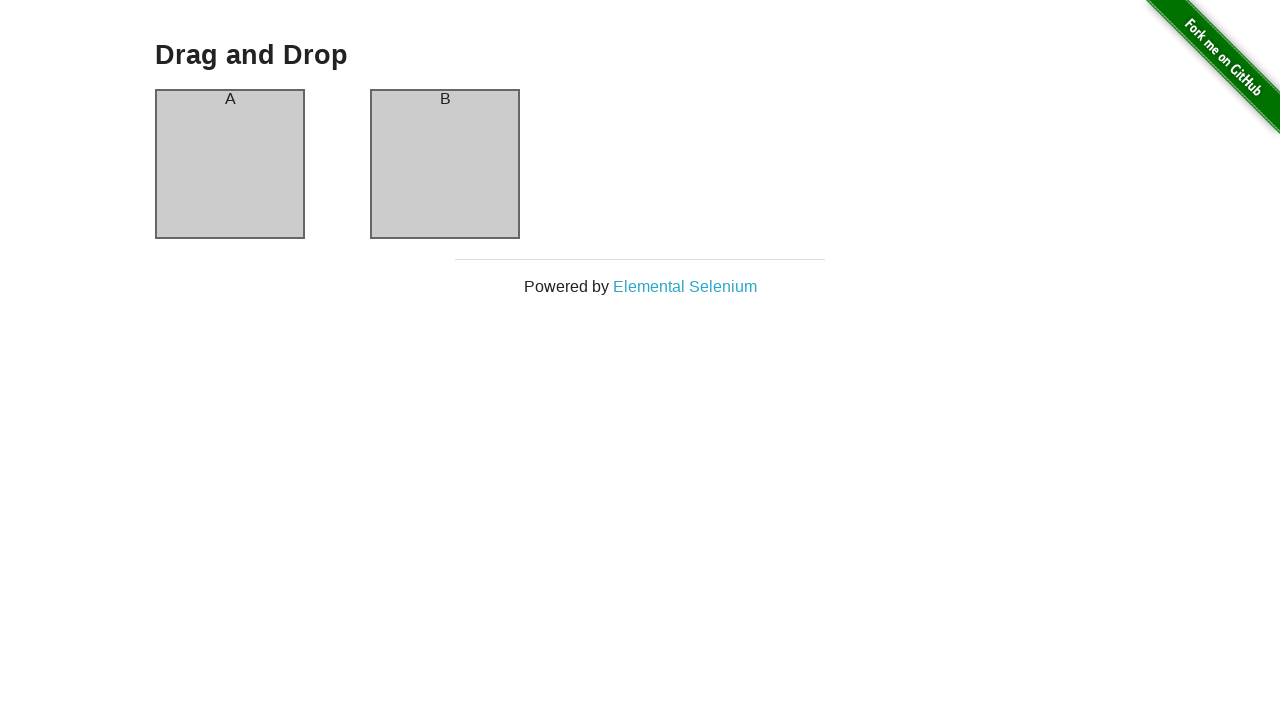

Dragged box B onto box A position at (230, 164)
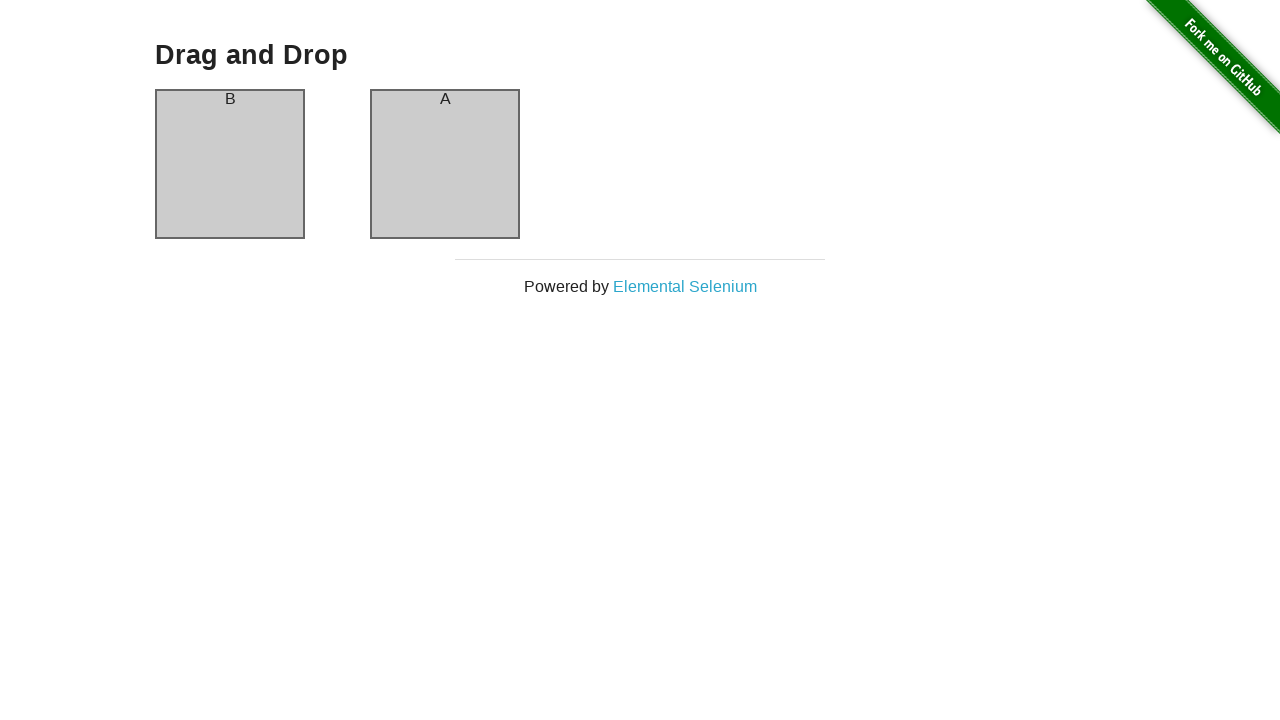

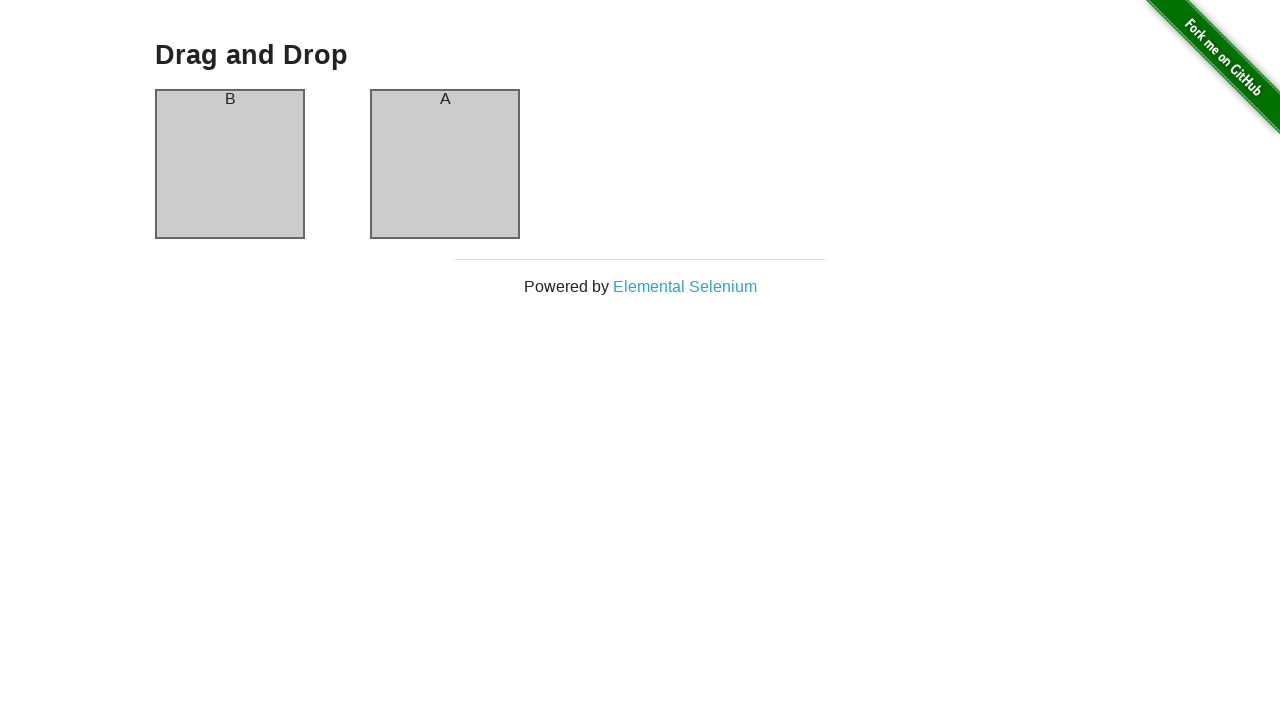